Tests mouse hover functionality by hovering over an element to reveal a dropdown menu and then clicking on a menu item

Starting URL: https://www.letskodeit.com/practice

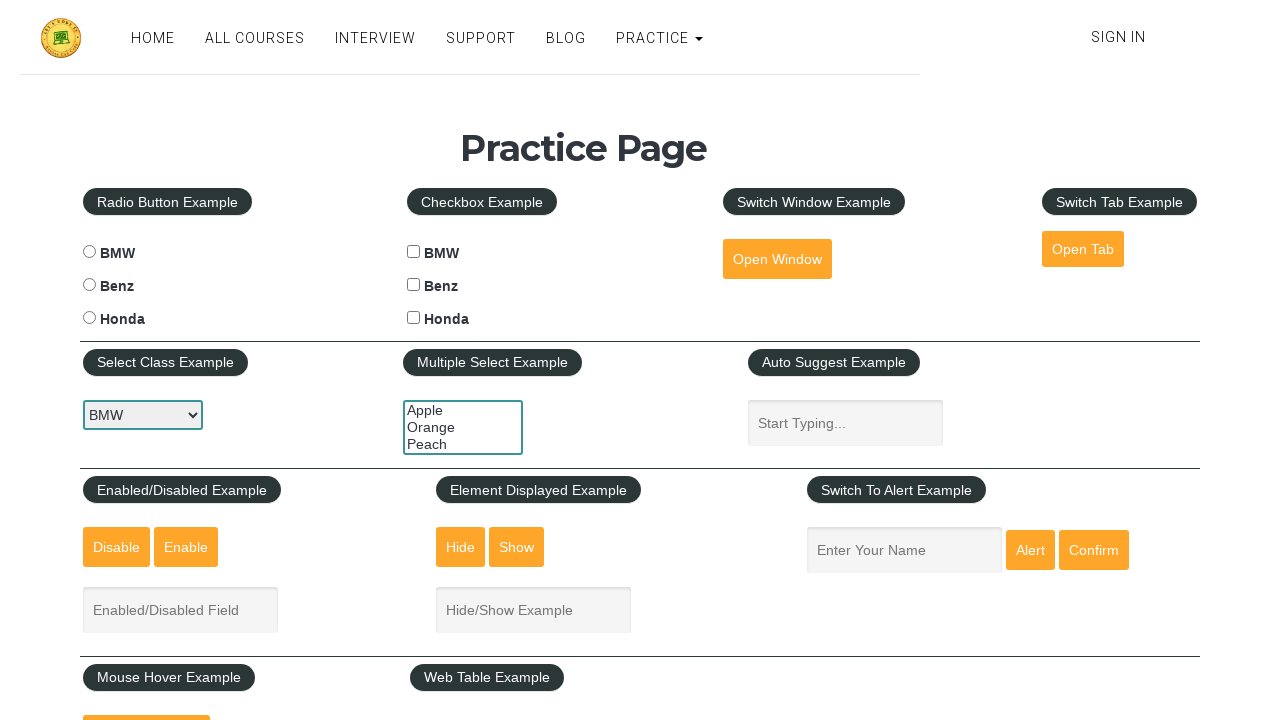

Scrolled down 600 pixels to make hover element visible
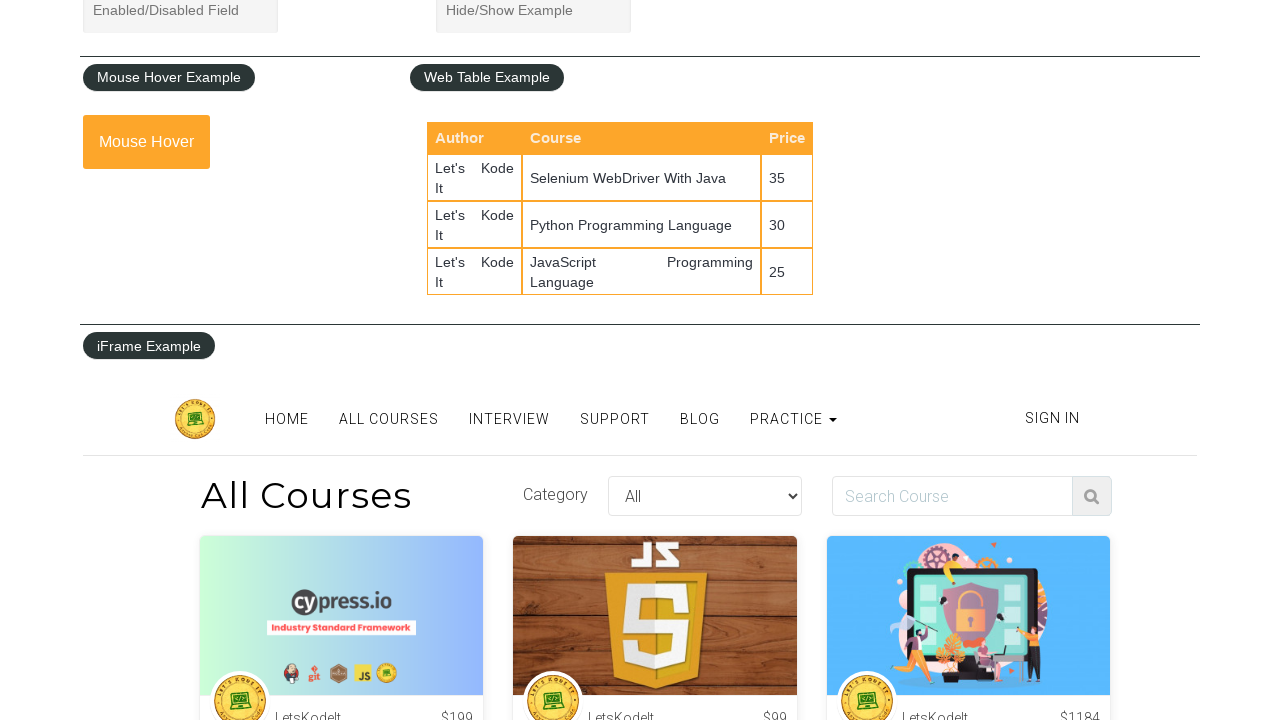

Hovered over mousehover element to reveal dropdown menu at (146, 142) on #mousehover
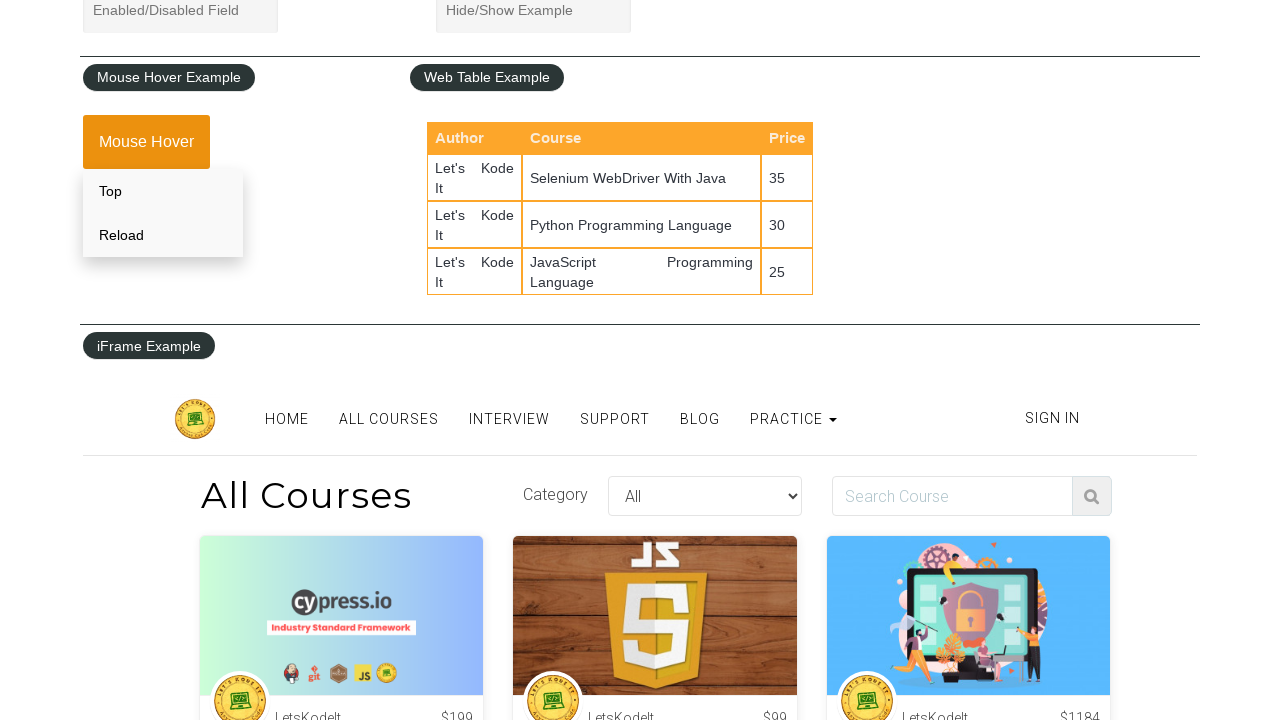

Clicked on 'Top' link in the hover menu at (163, 191) on .mouse-hover-content a:text('Top')
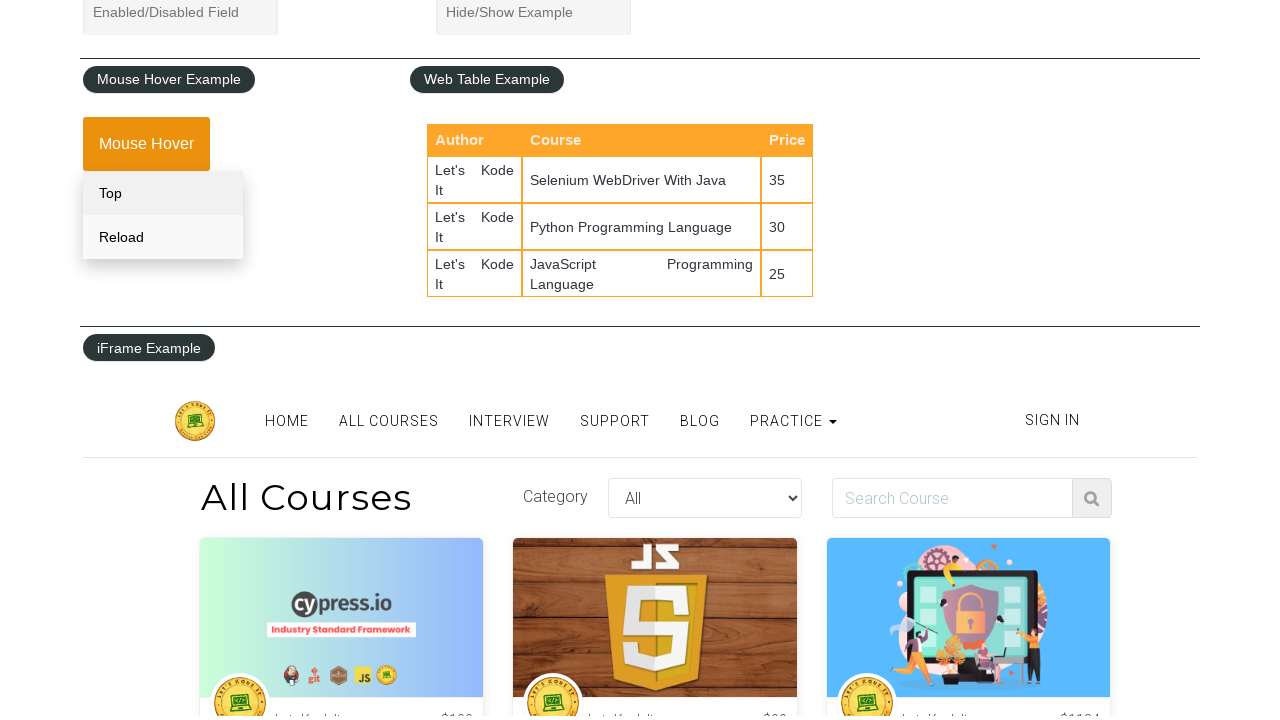

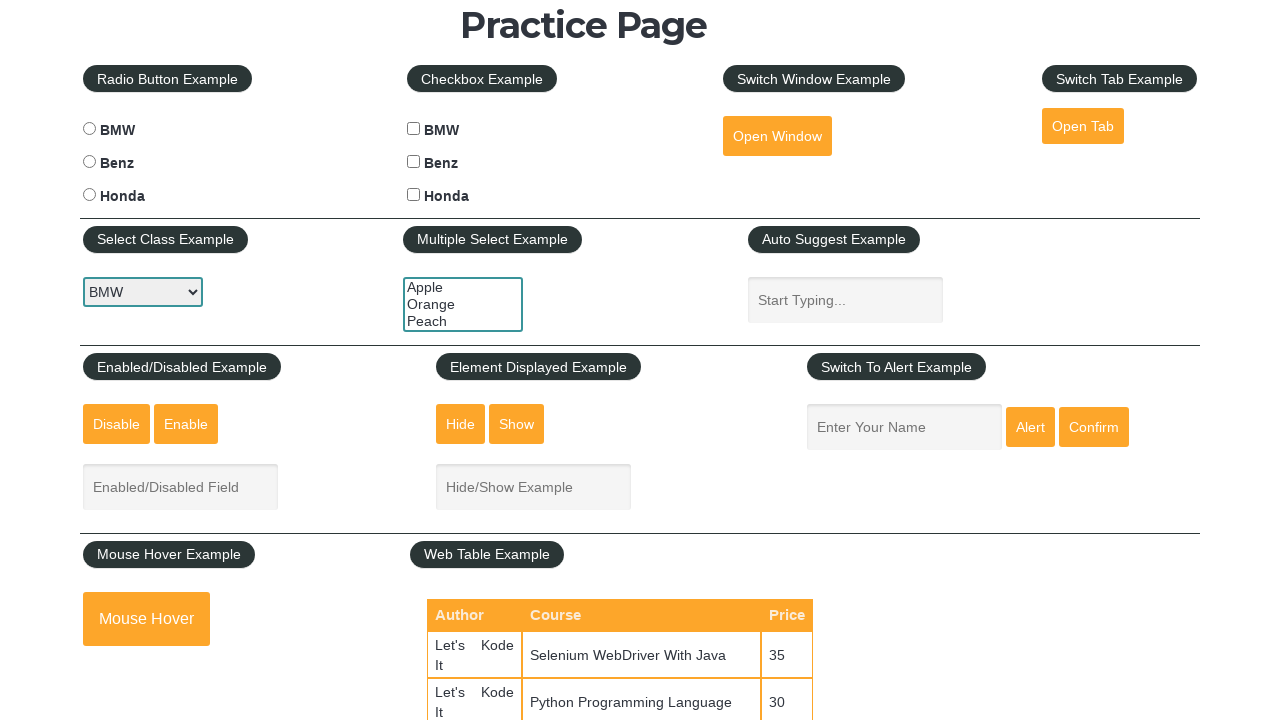